Tests iframe navigation functionality by switching between single and nested iframes, entering text in text boxes within iframes, and navigating back to the home page.

Starting URL: https://demo.automationtesting.in/Frames.html

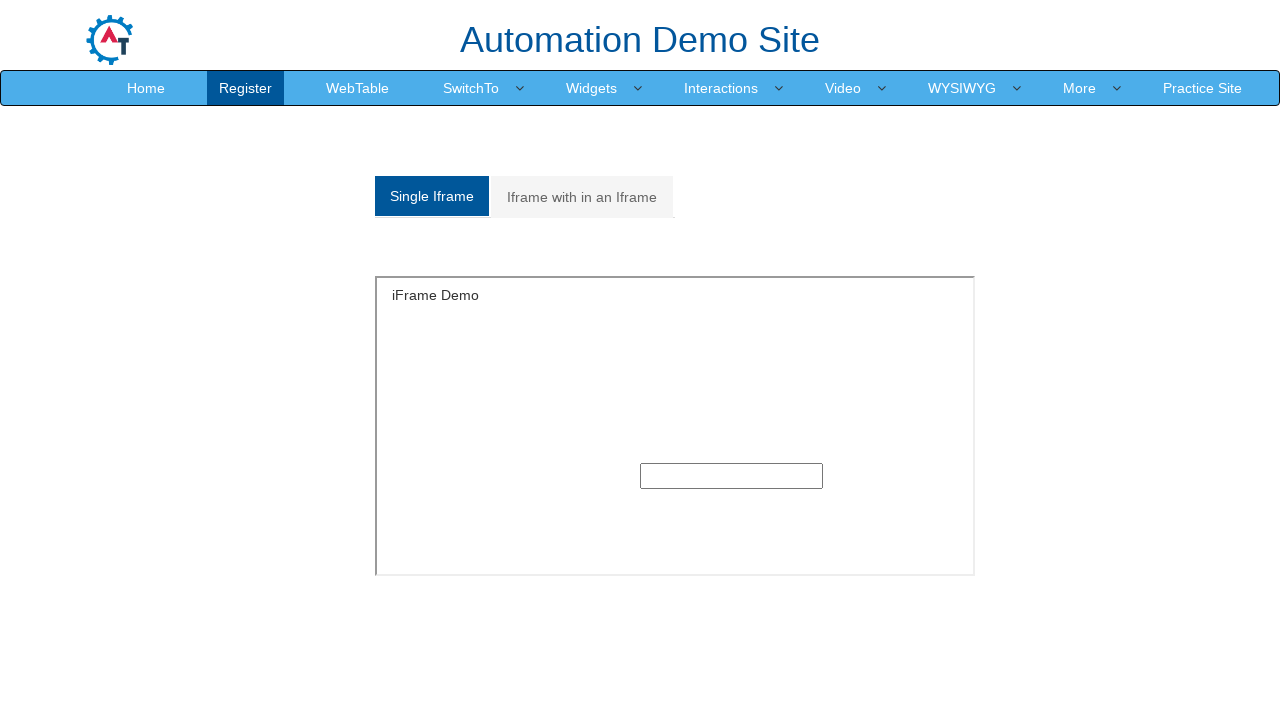

Filled text in single iframe with 'Cool Eric is Accessing Iframe' on #singleframe >> internal:control=enter-frame >> input[type='text']
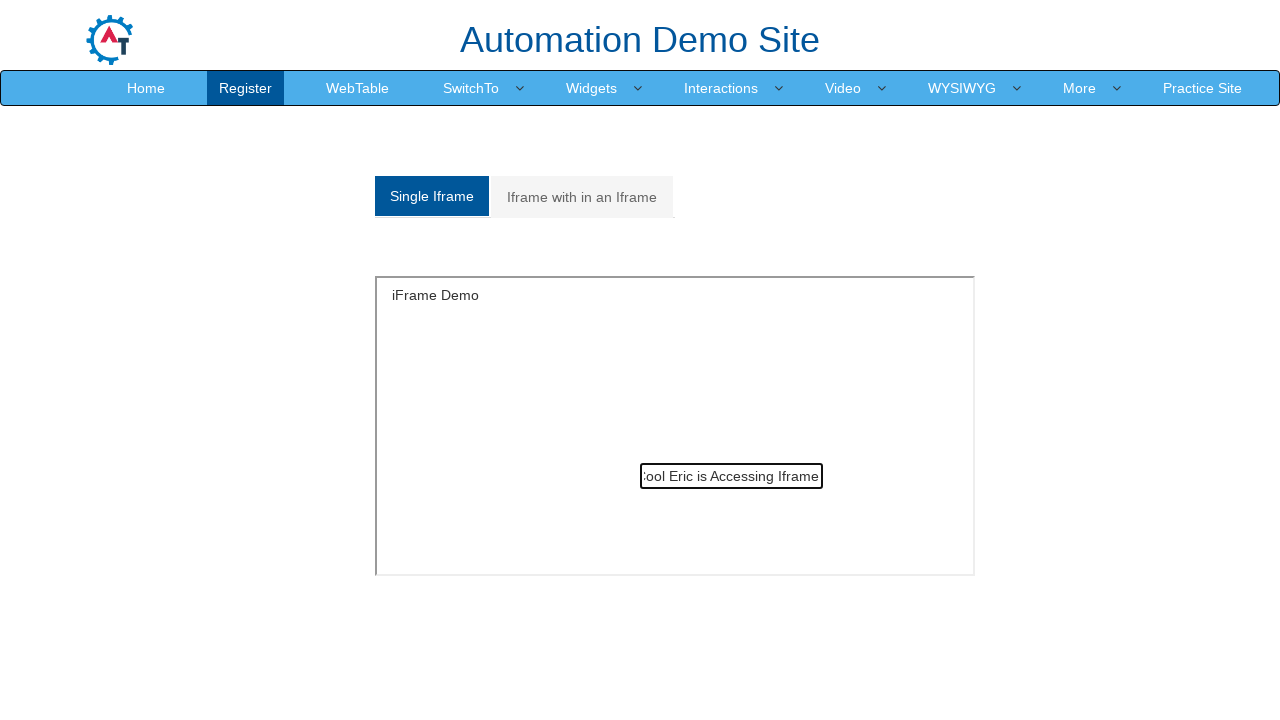

Clicked on 'Iframe with in an Iframe' tab at (582, 197) on a:text('Iframe with in an Iframe')
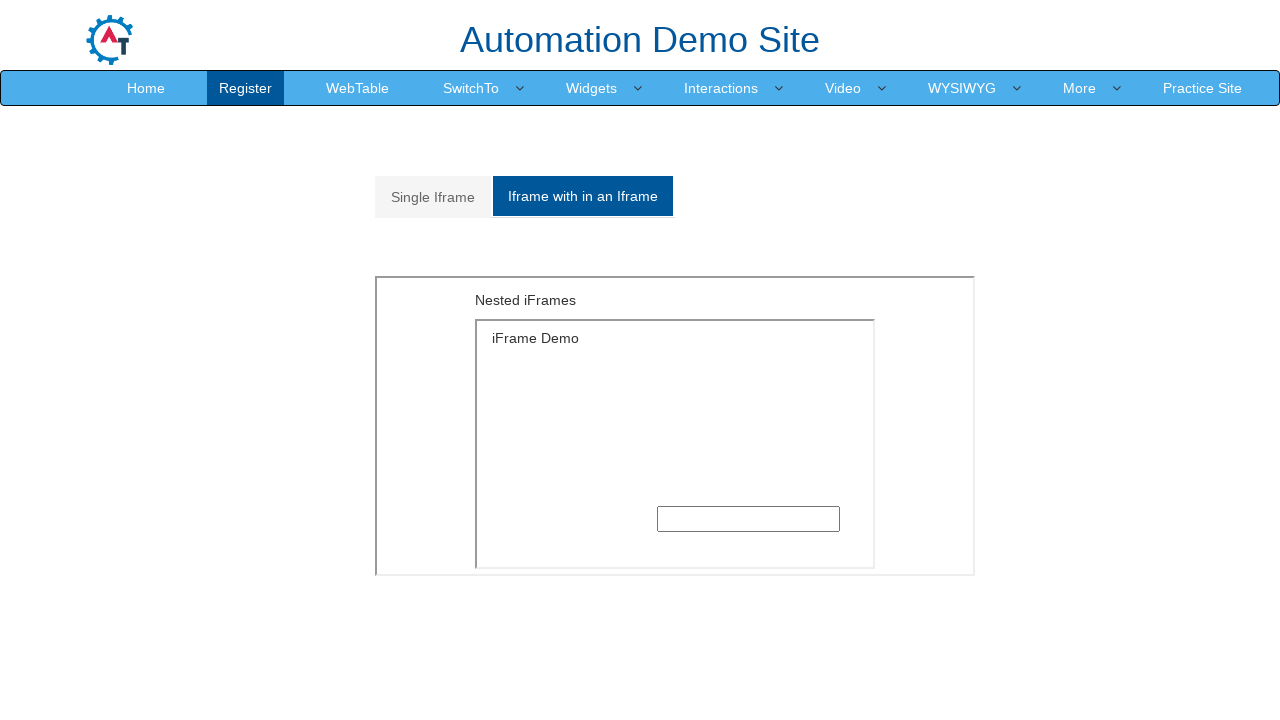

Waited for nested iframe structure to load
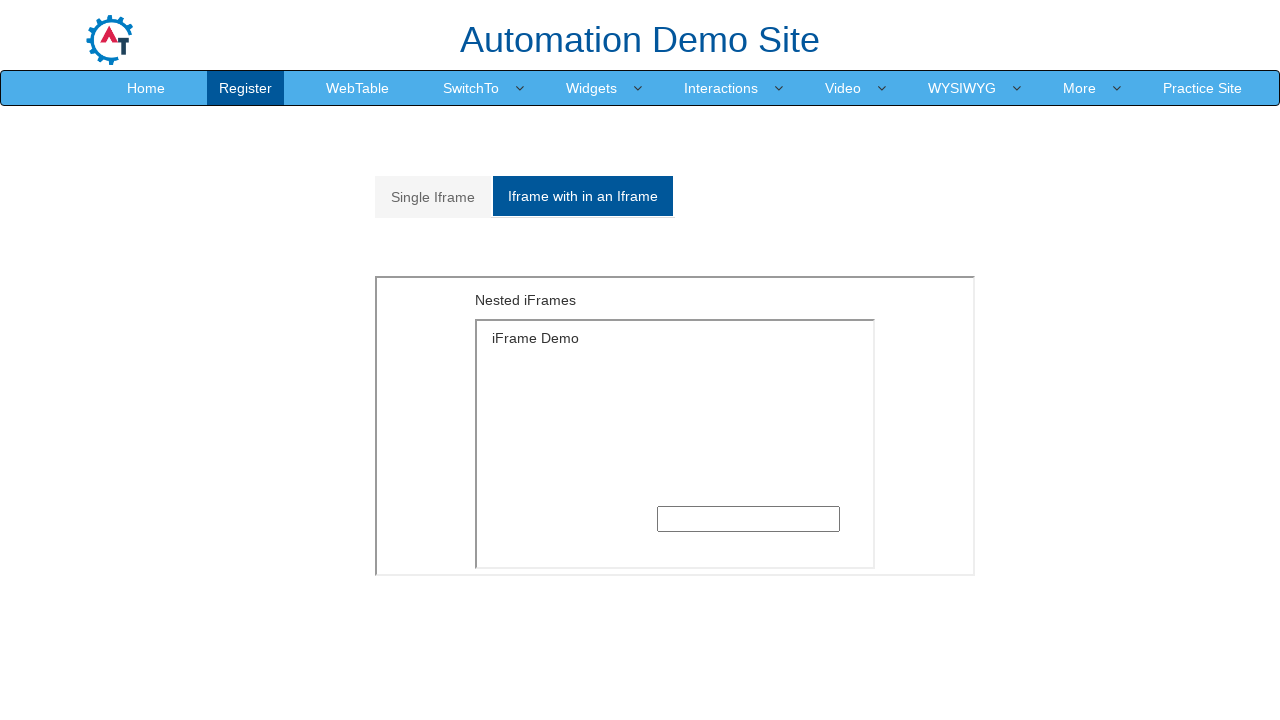

Located outer iframe with MultipleFrames.html
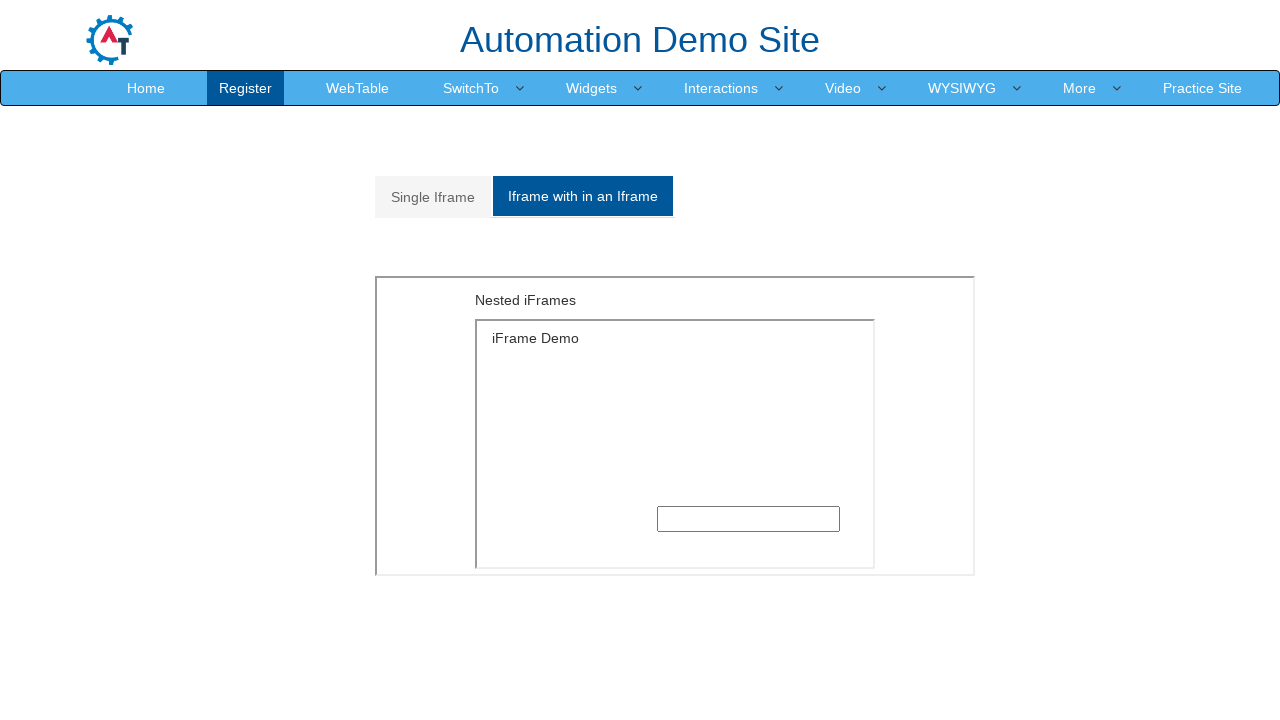

Located inner iframe with SingleFrame.html inside outer iframe
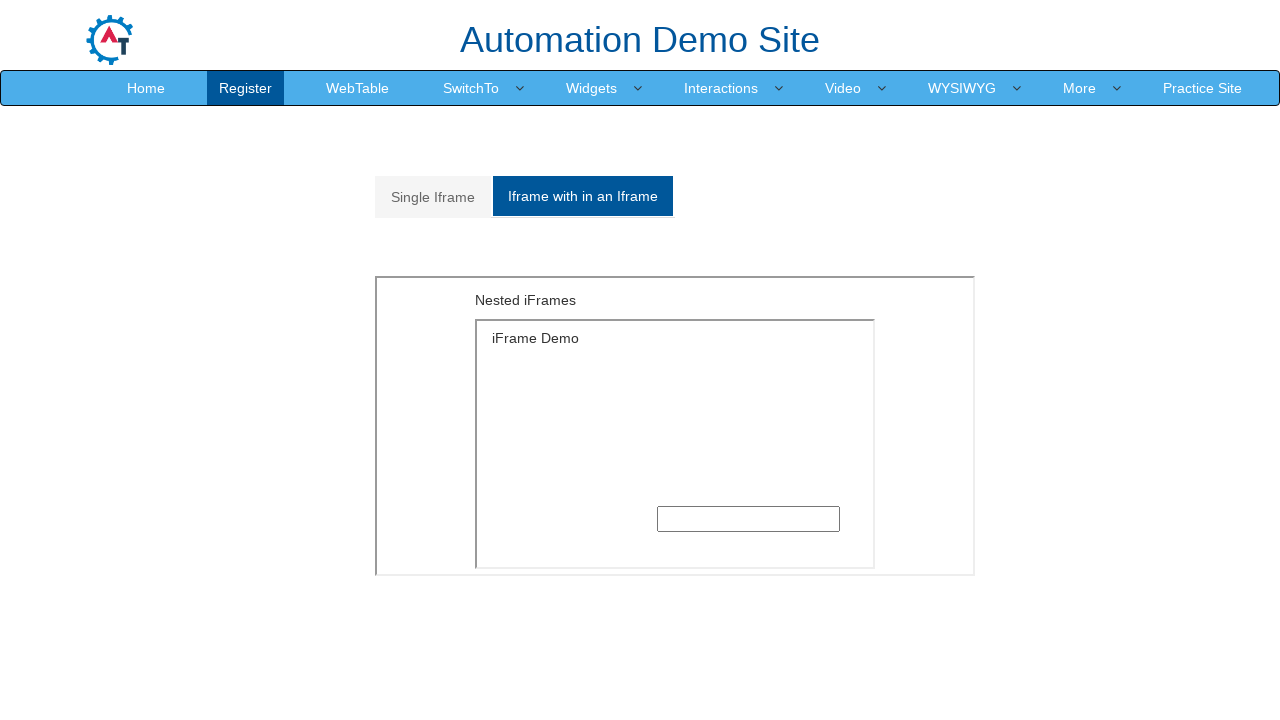

Filled text in nested iframe with 'Iframe is easy' on iframe[src='MultipleFrames.html'] >> internal:control=enter-frame >> iframe[src=
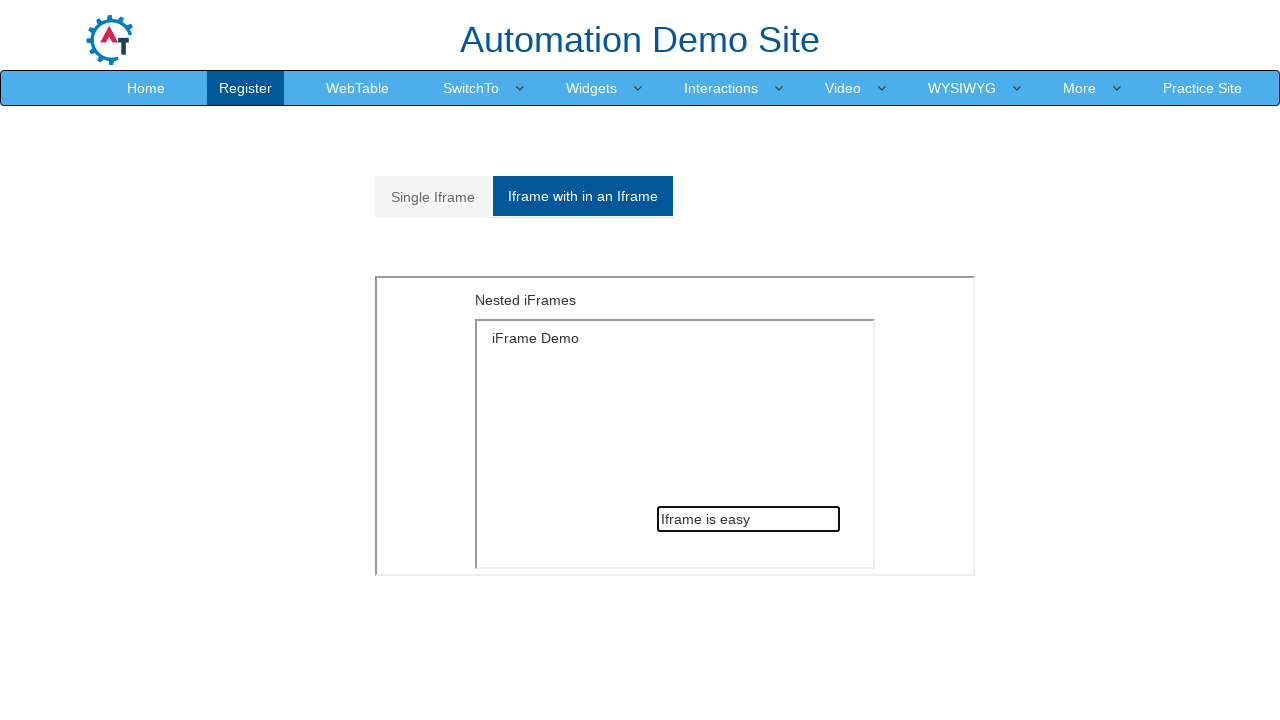

Clicked Home button to navigate back to main page at (146, 88) on a:text('Home')
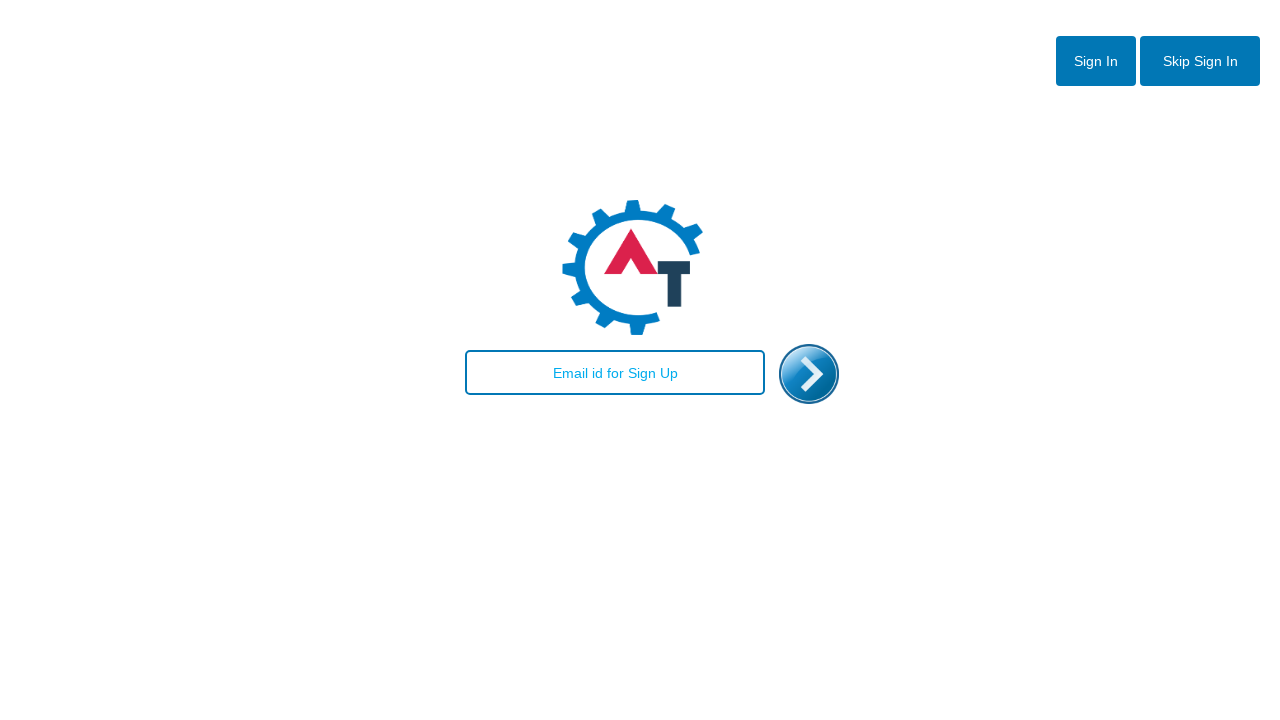

Page navigation completed and DOM content loaded
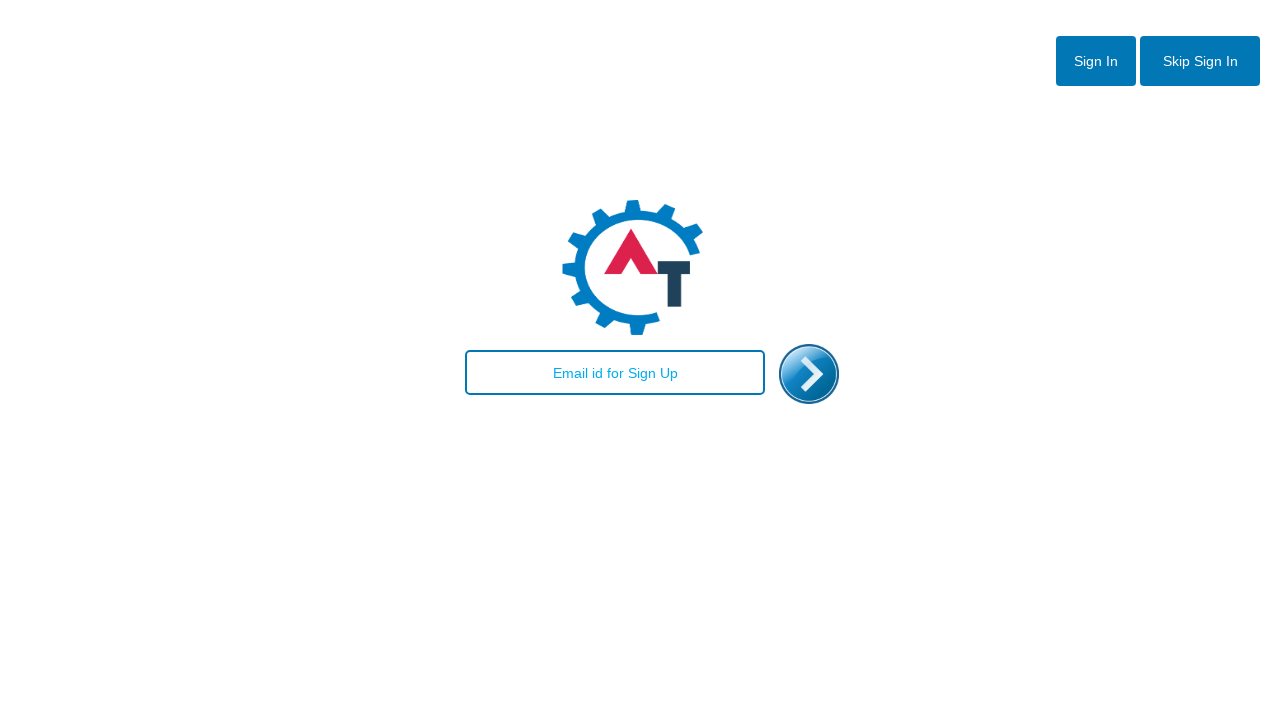

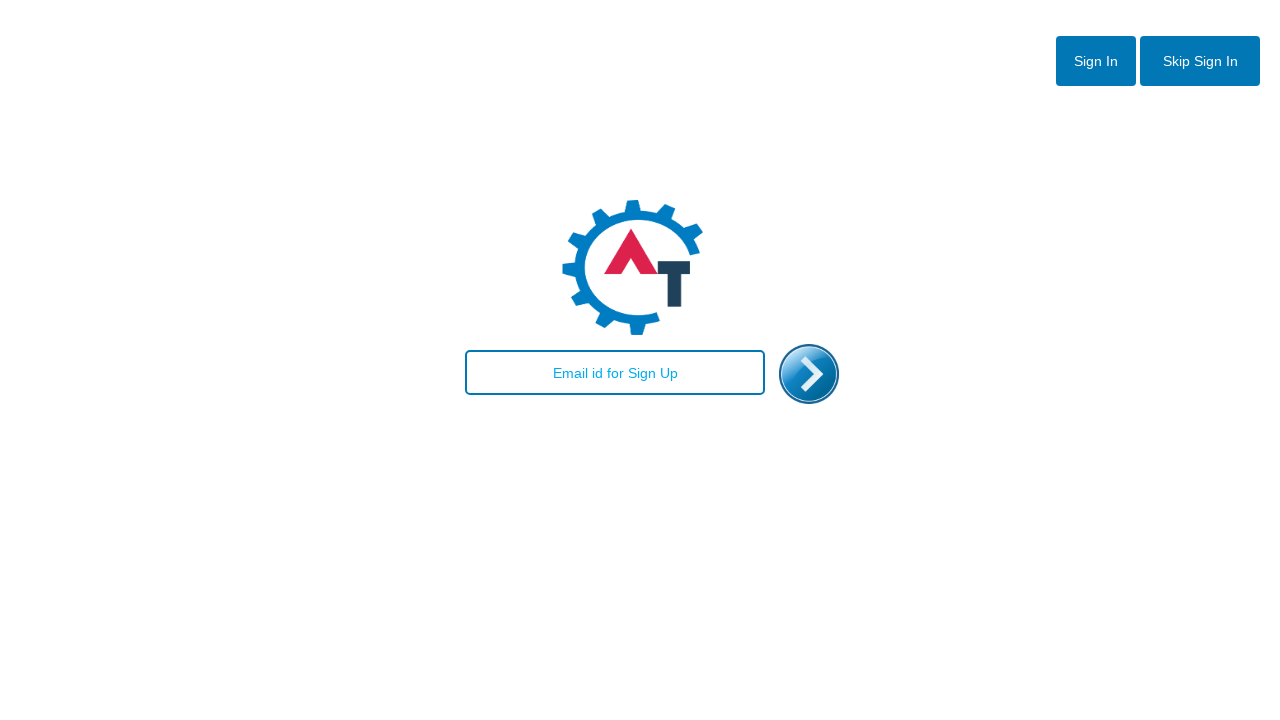